Opens ShareChat website and maximizes the browser window, then waits for the page to load.

Starting URL: https://sharechat.com

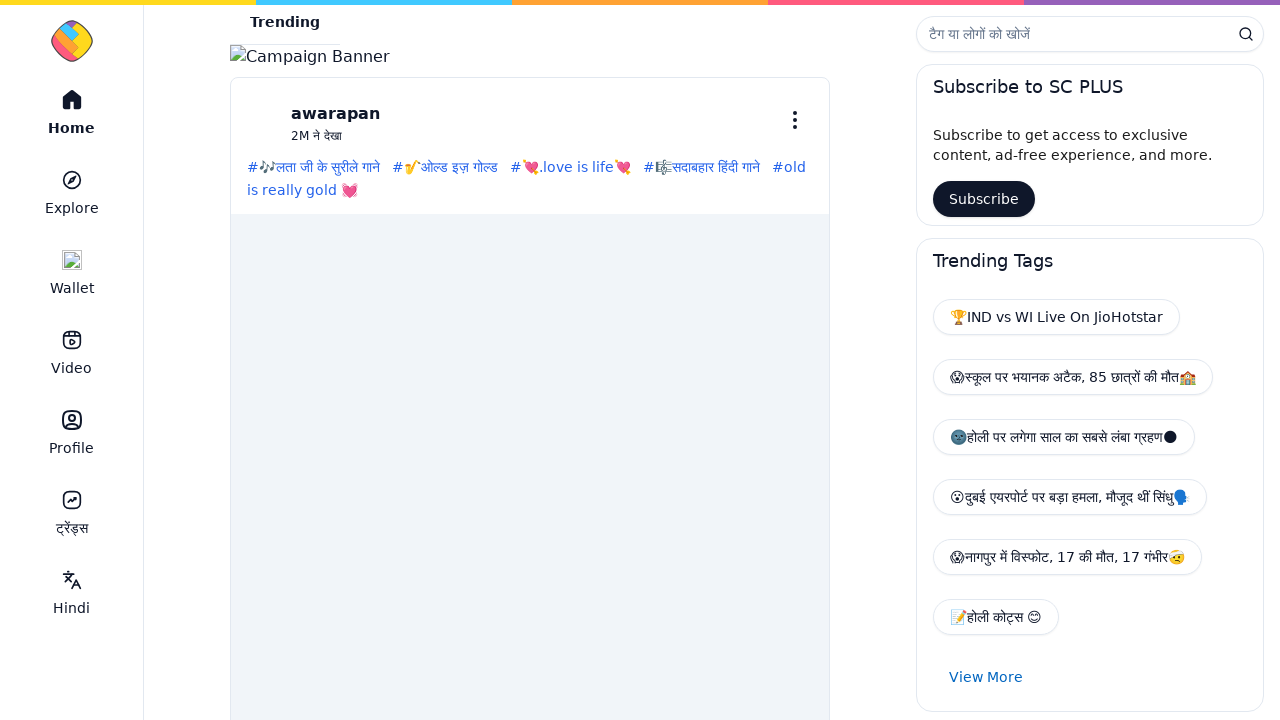

Set viewport size to 1920x1080 to maximize browser window
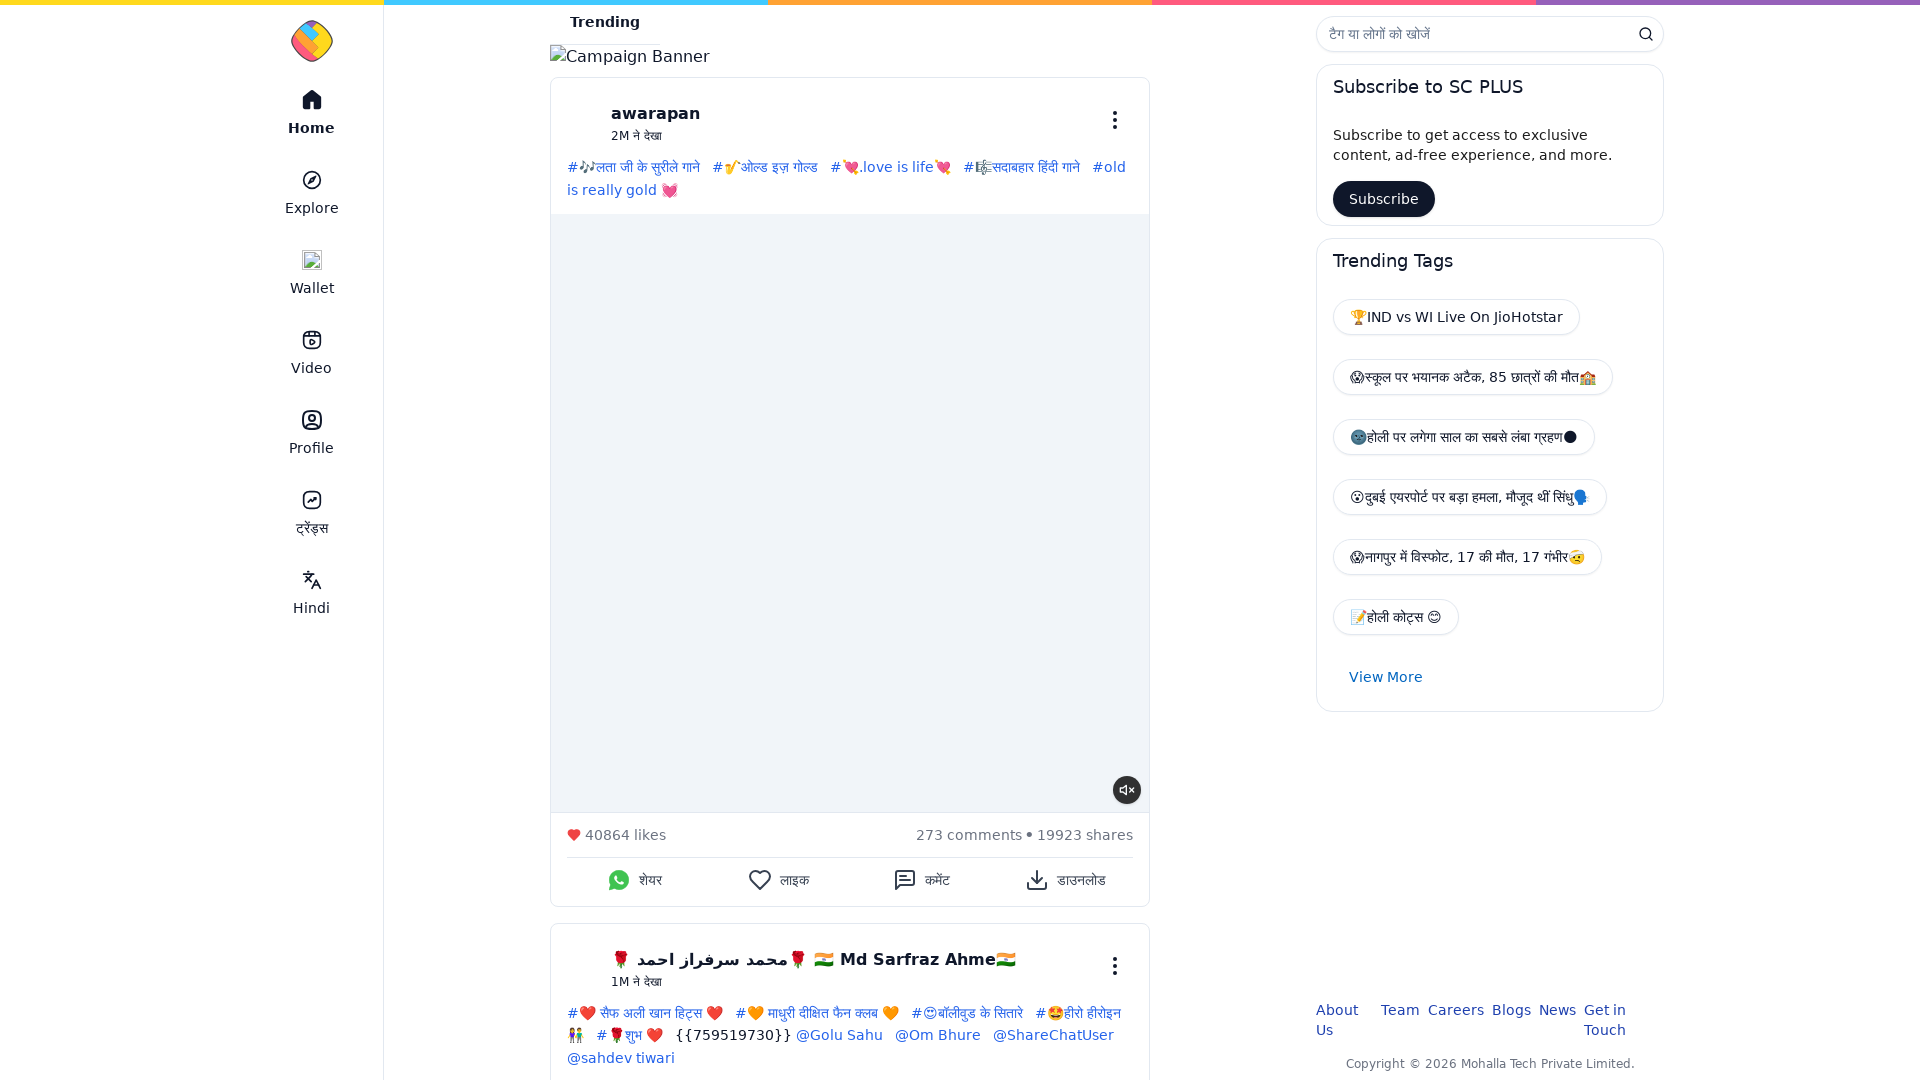

Waited for page to fully load (networkidle state reached)
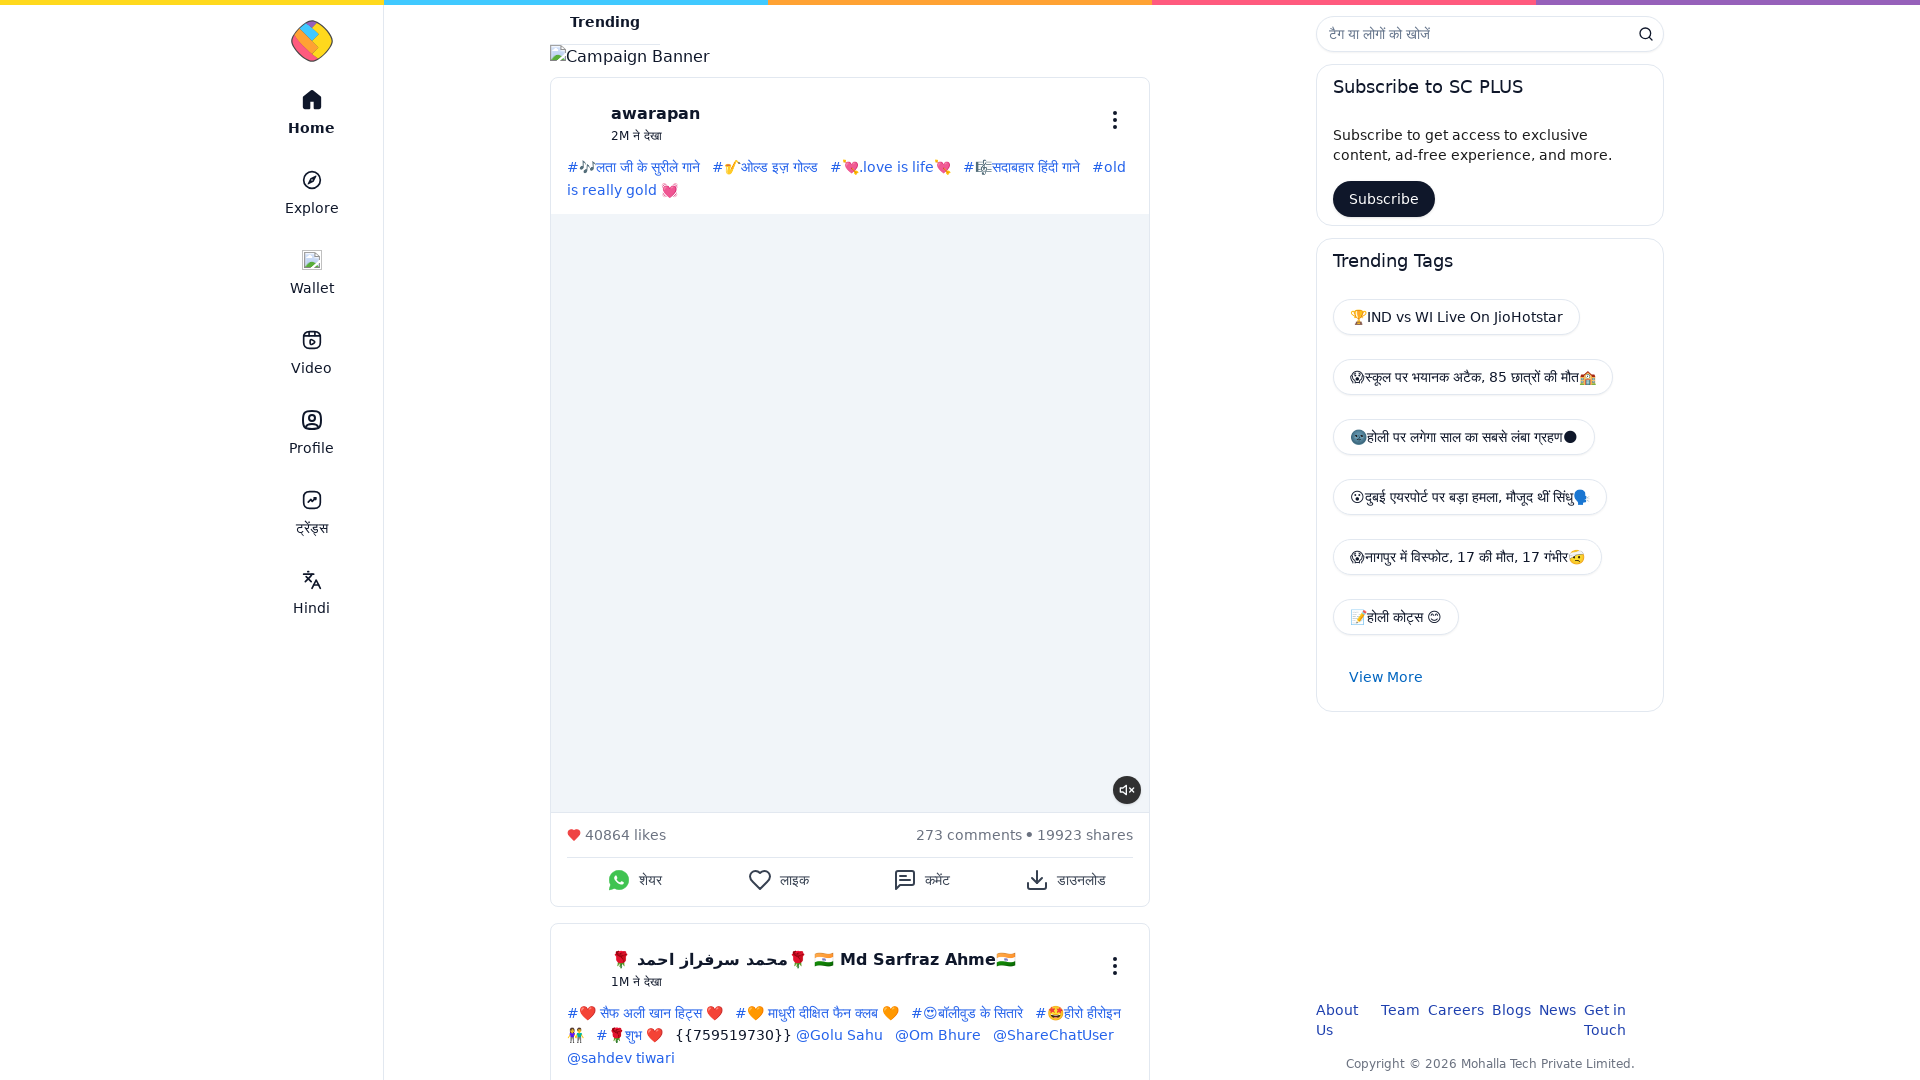

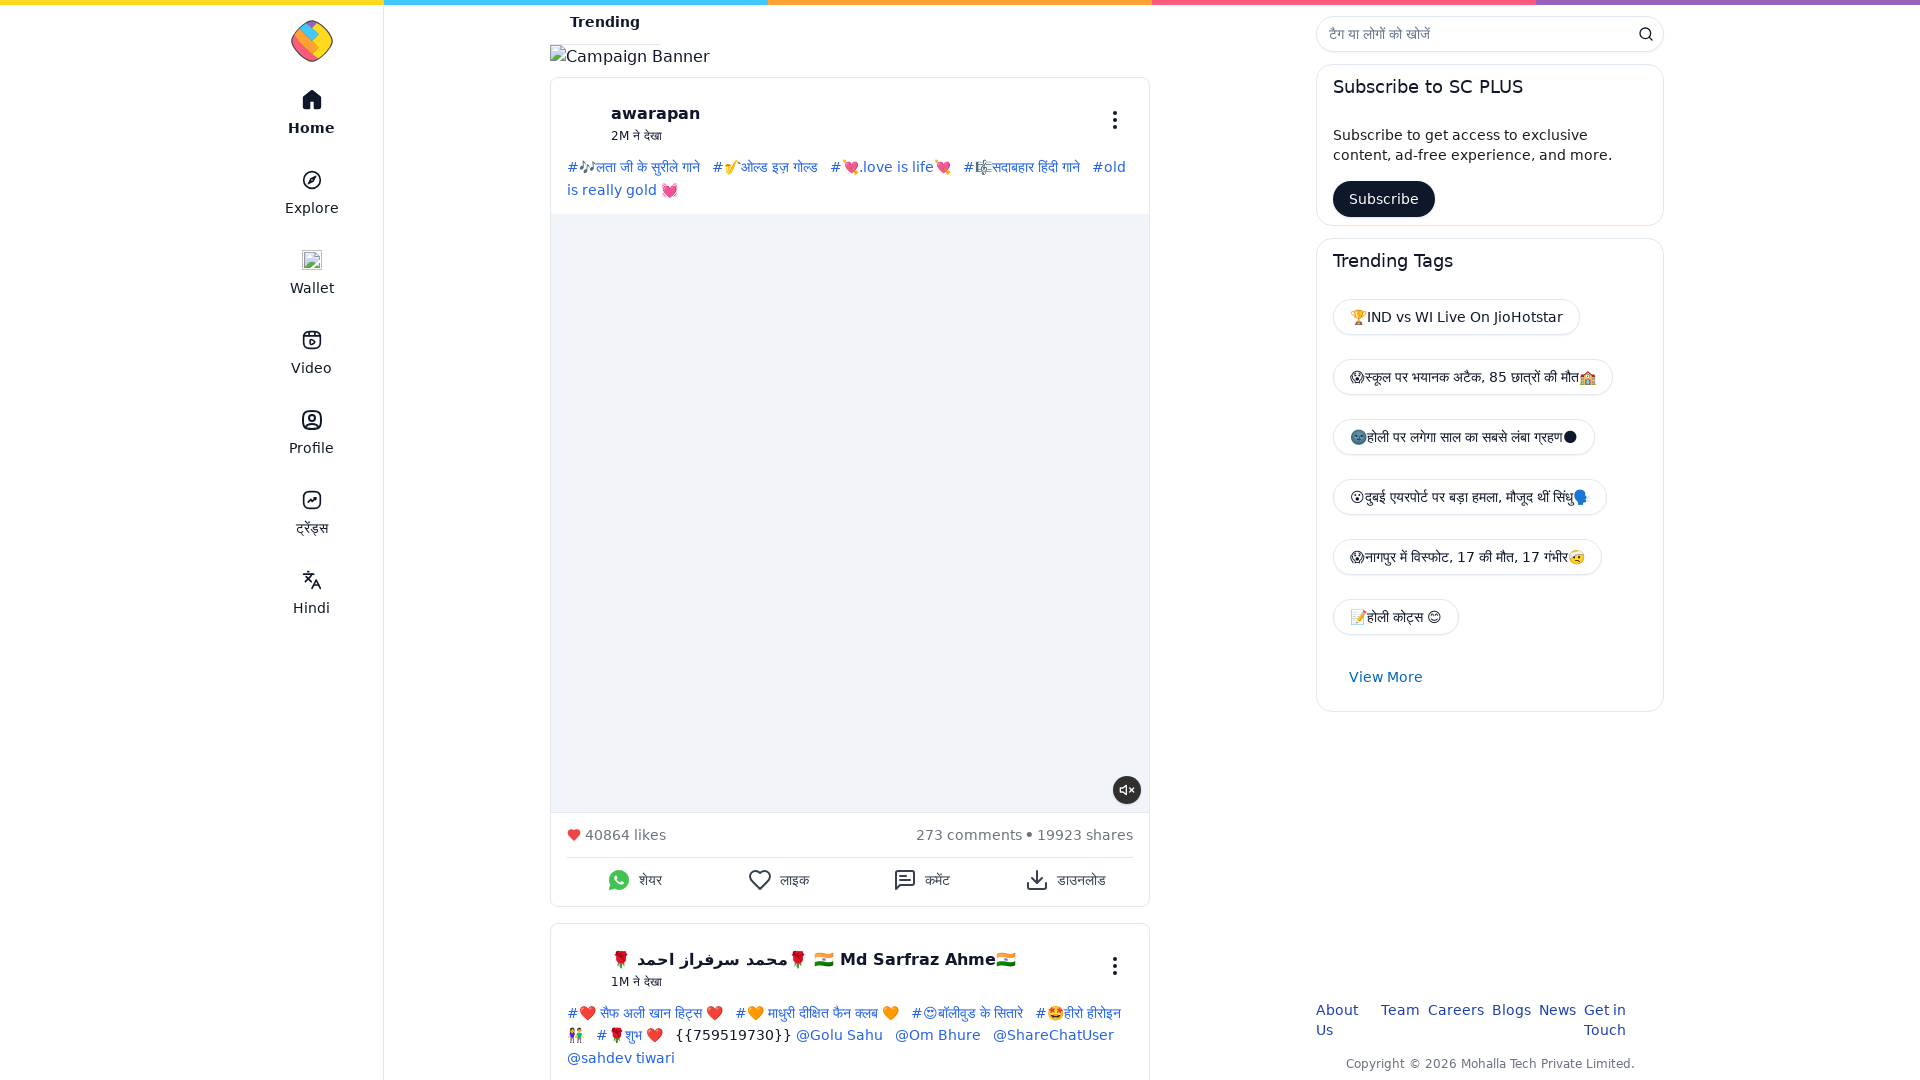